Tests that the Clear completed button is hidden when no items are completed

Starting URL: https://demo.playwright.dev/todomvc

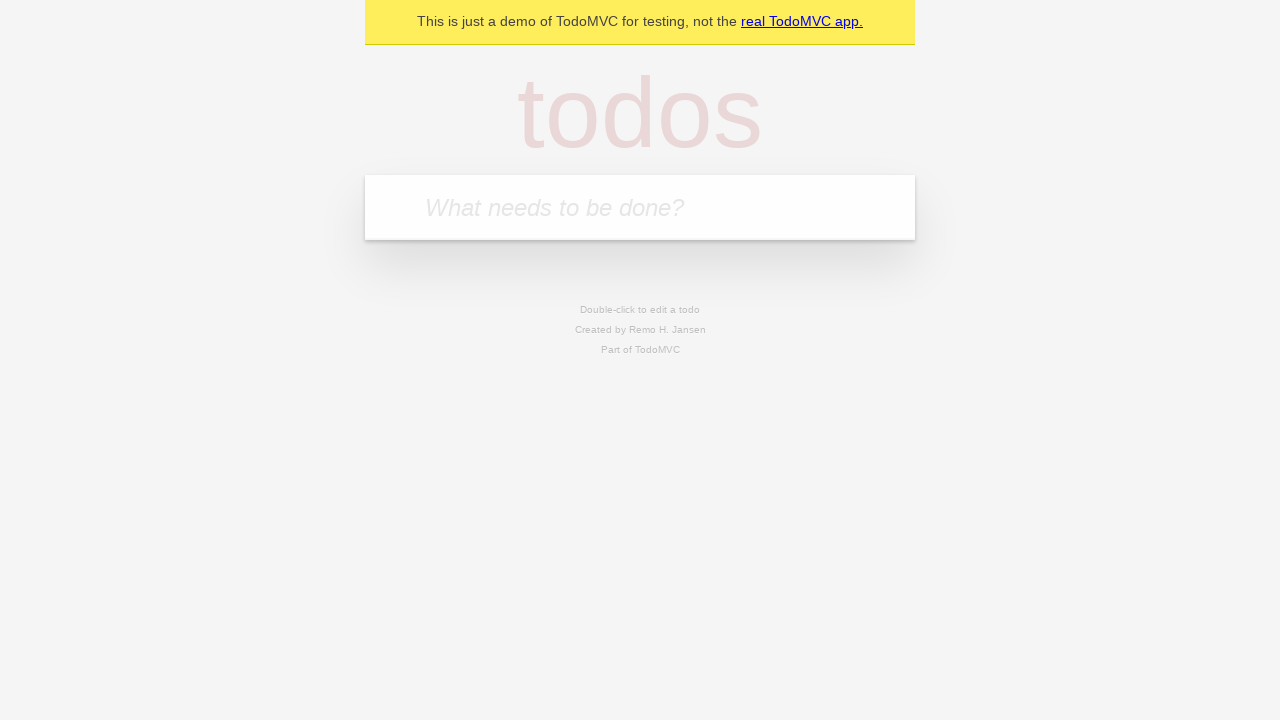

Filled todo input with 'buy some cheese' on internal:attr=[placeholder="What needs to be done?"i]
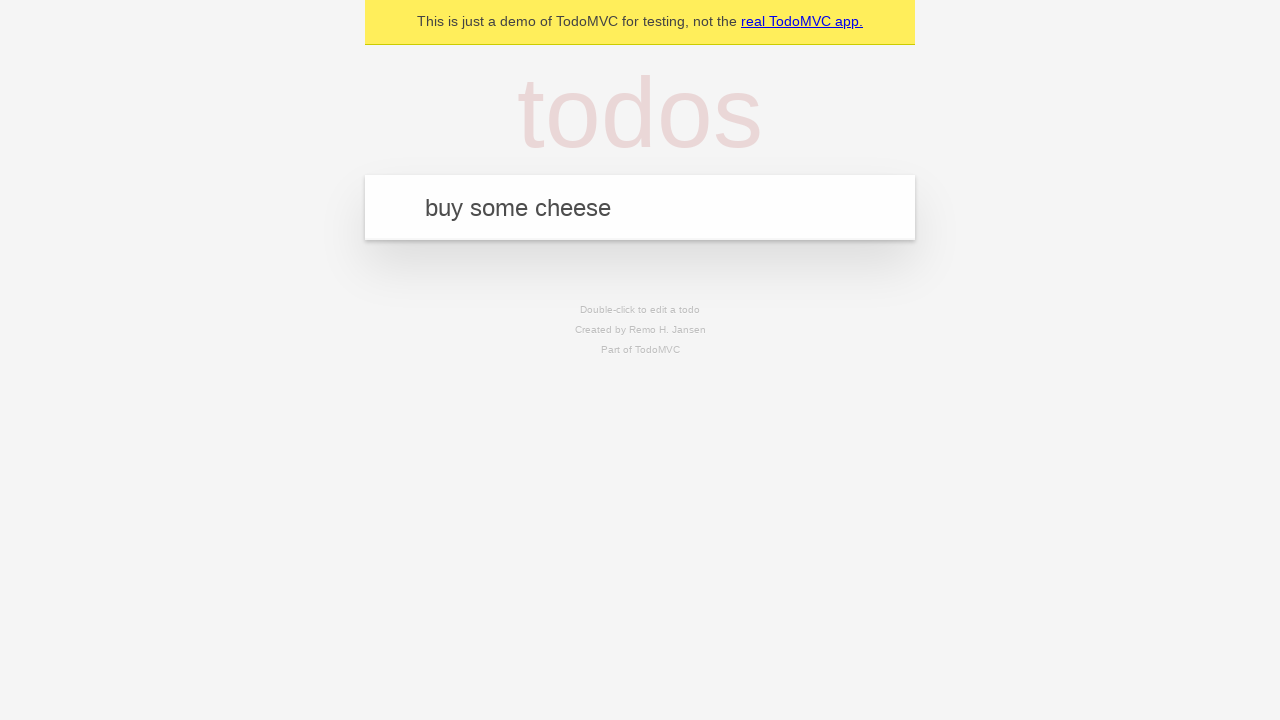

Pressed Enter to add first todo on internal:attr=[placeholder="What needs to be done?"i]
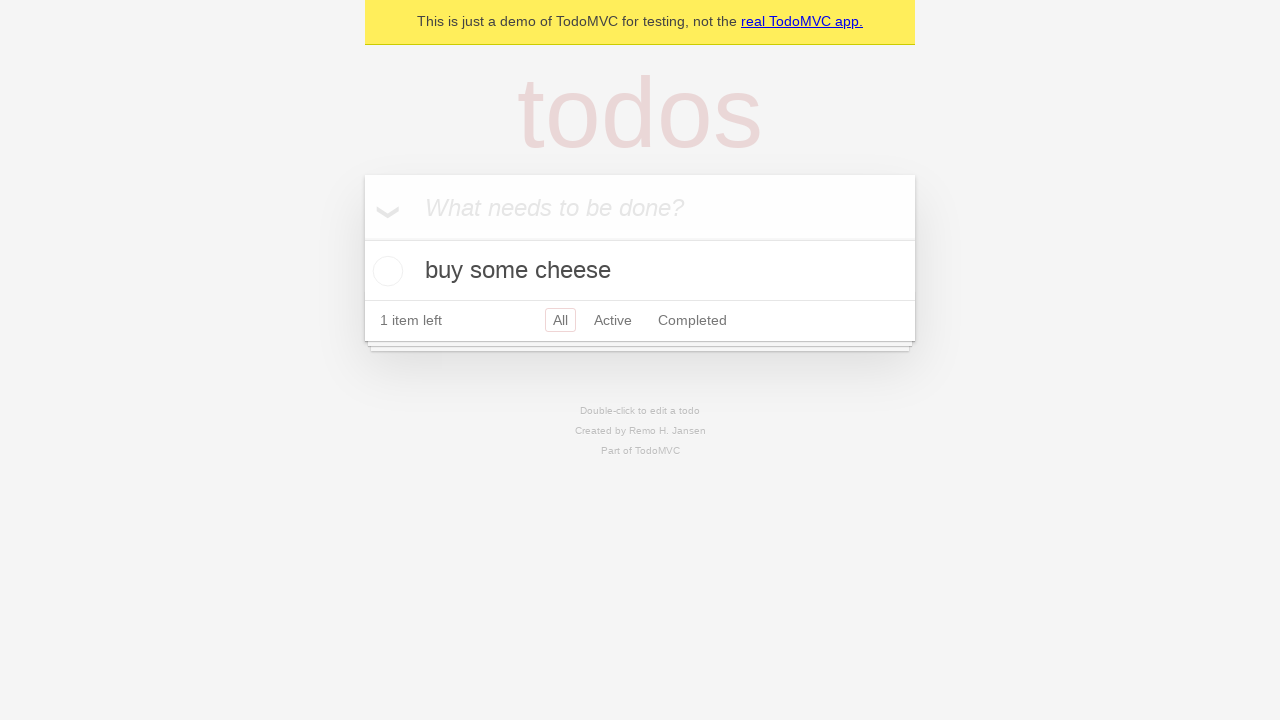

Filled todo input with 'feed the cat' on internal:attr=[placeholder="What needs to be done?"i]
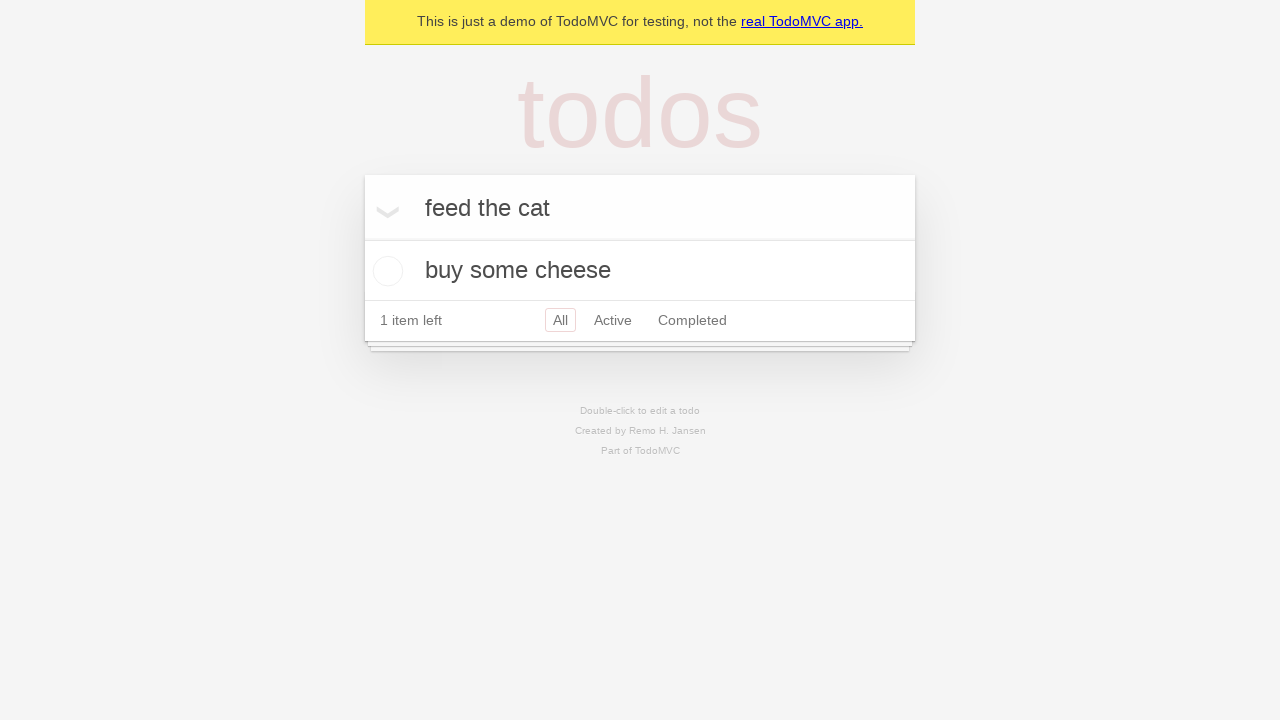

Pressed Enter to add second todo on internal:attr=[placeholder="What needs to be done?"i]
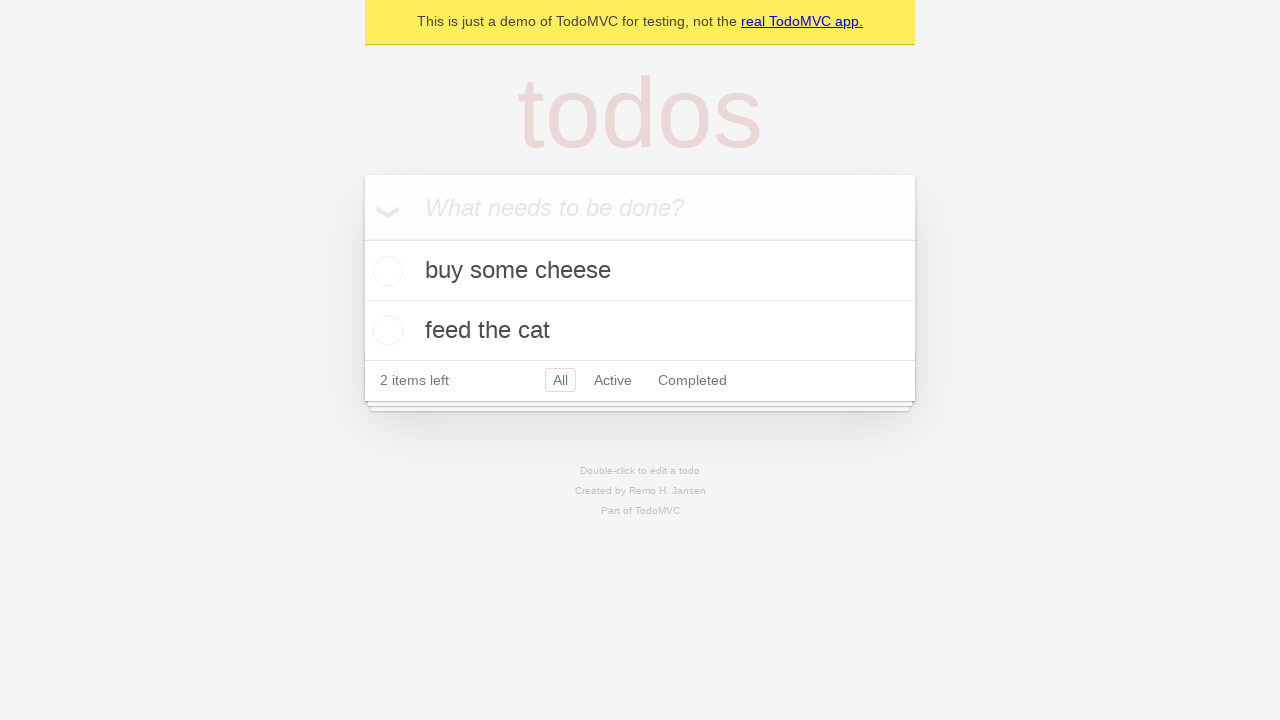

Filled todo input with 'book a doctors appointment' on internal:attr=[placeholder="What needs to be done?"i]
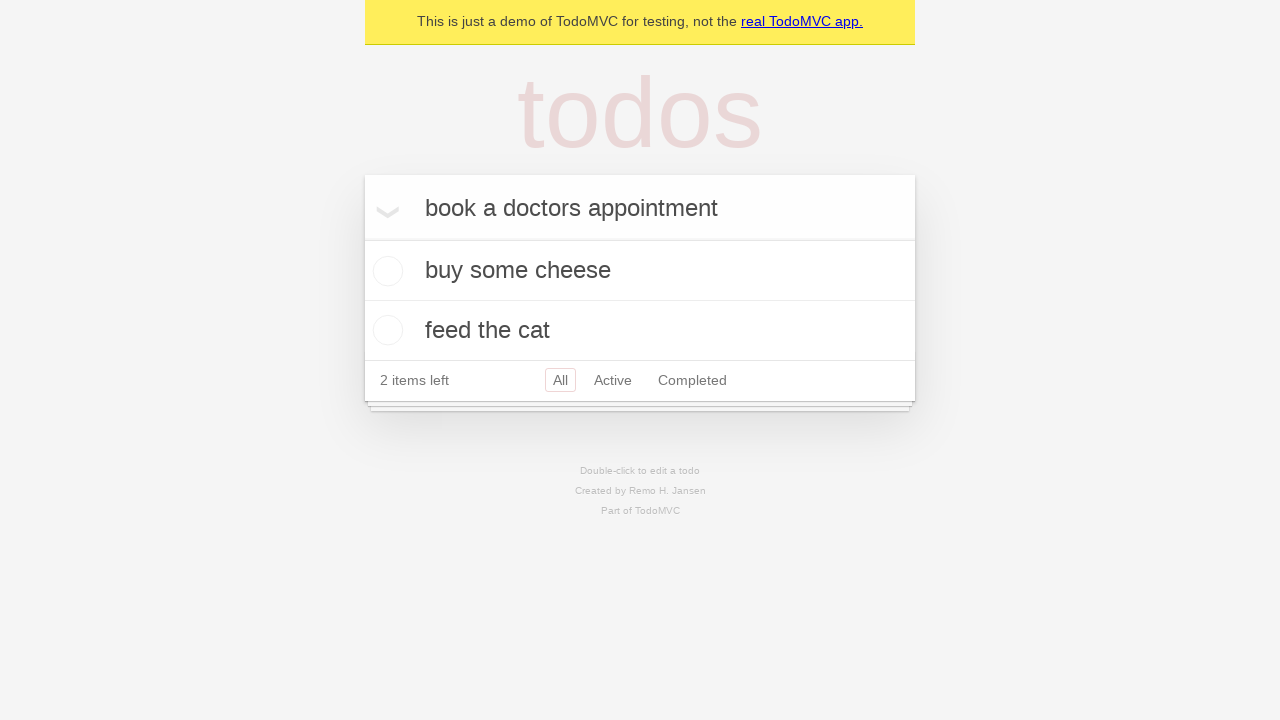

Pressed Enter to add third todo on internal:attr=[placeholder="What needs to be done?"i]
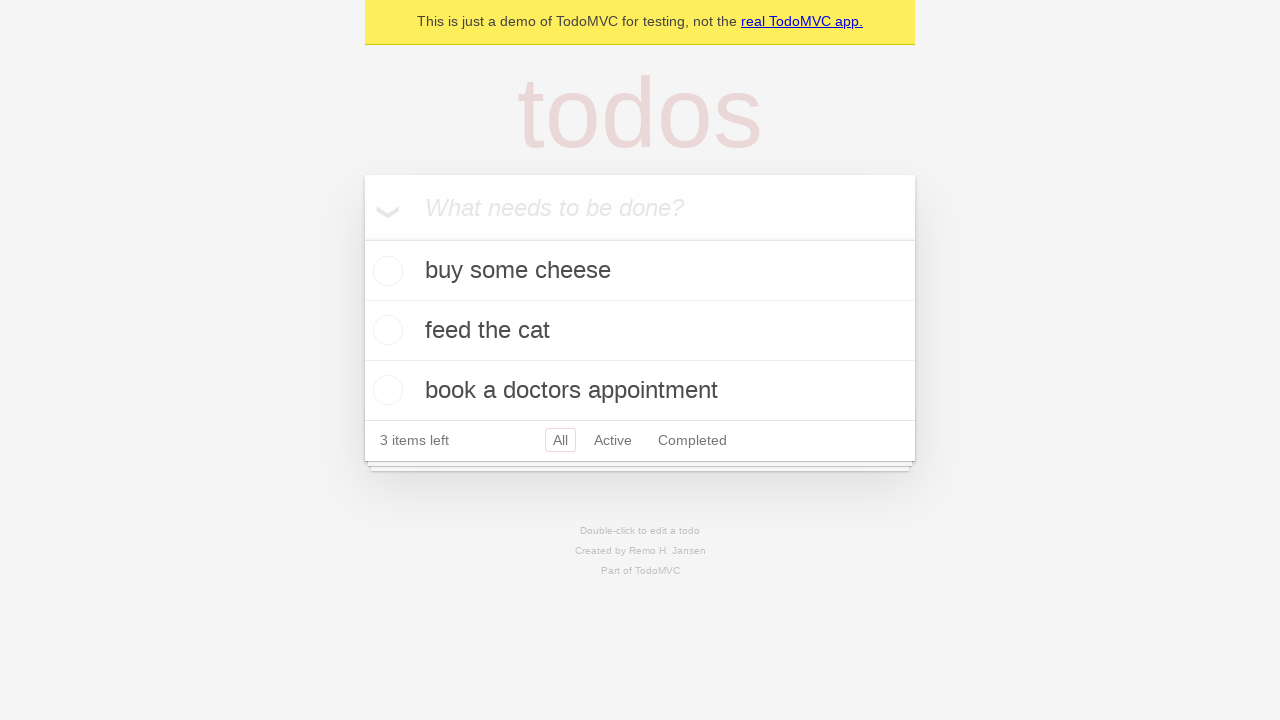

Checked the first todo item at (385, 271) on .todo-list li .toggle >> nth=0
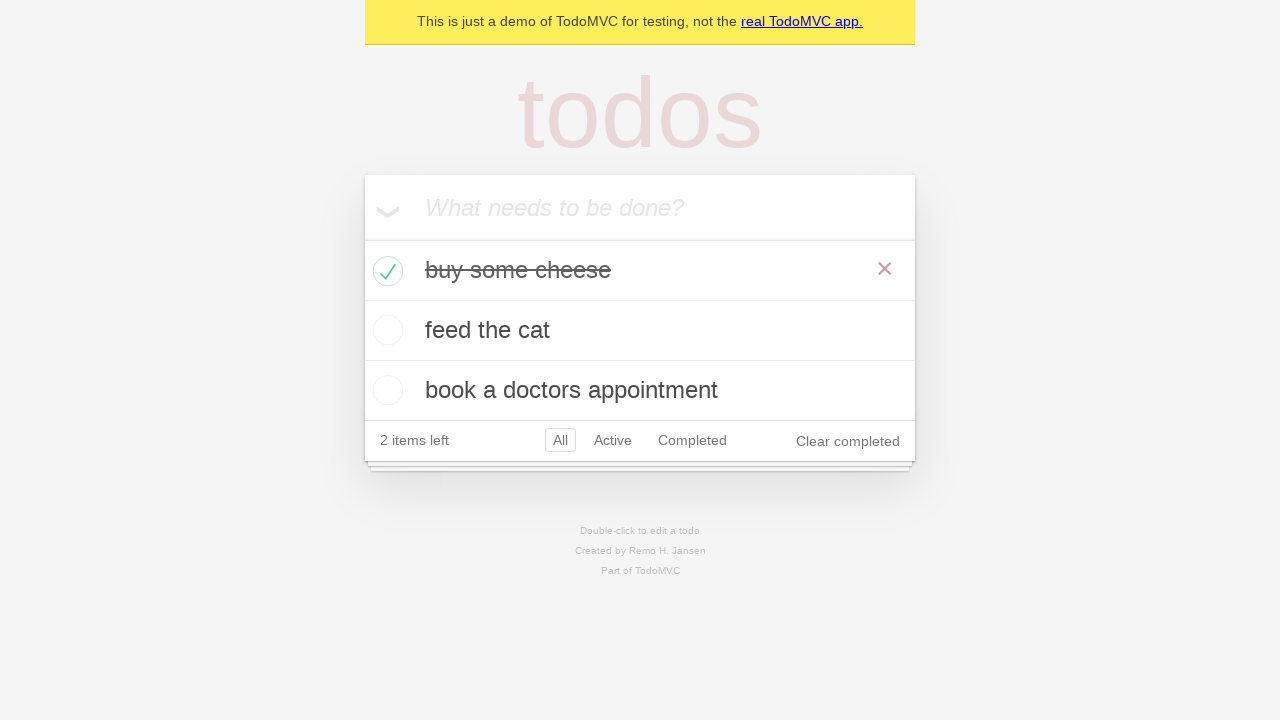

Clicked Clear completed button to remove completed todo at (848, 441) on internal:role=button[name="Clear completed"i]
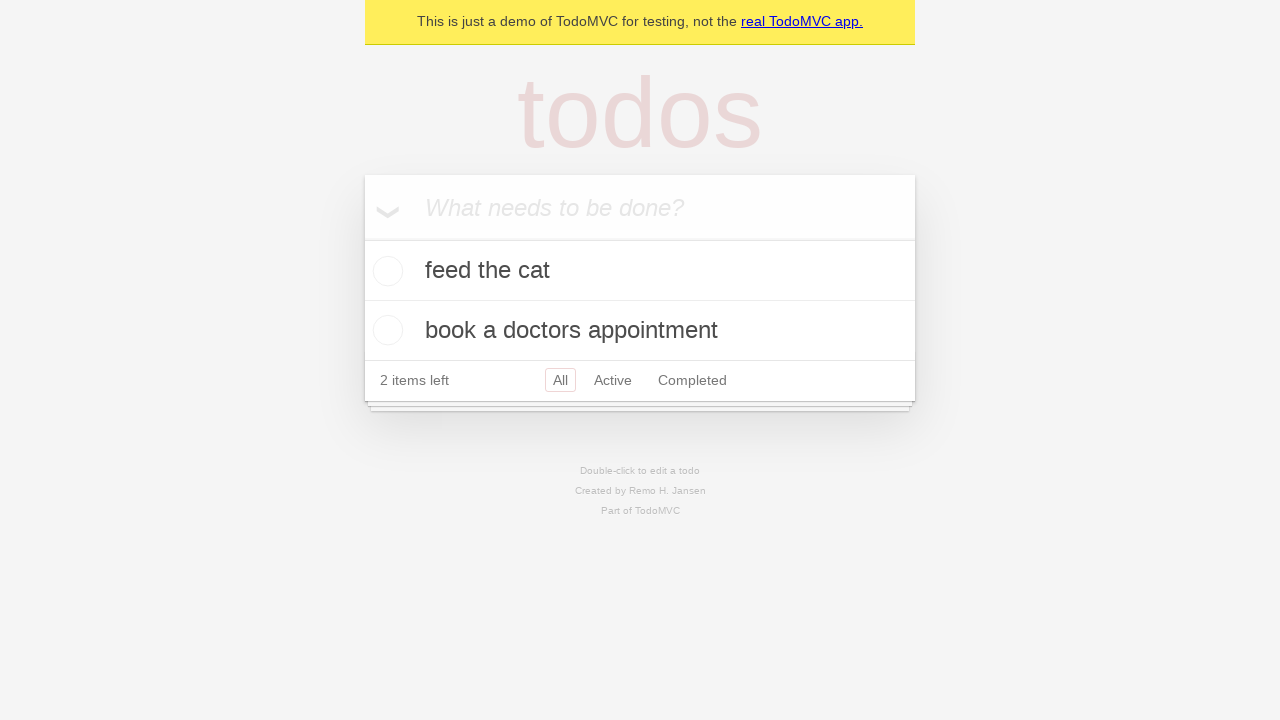

Clear completed button is now hidden (no completed items remain)
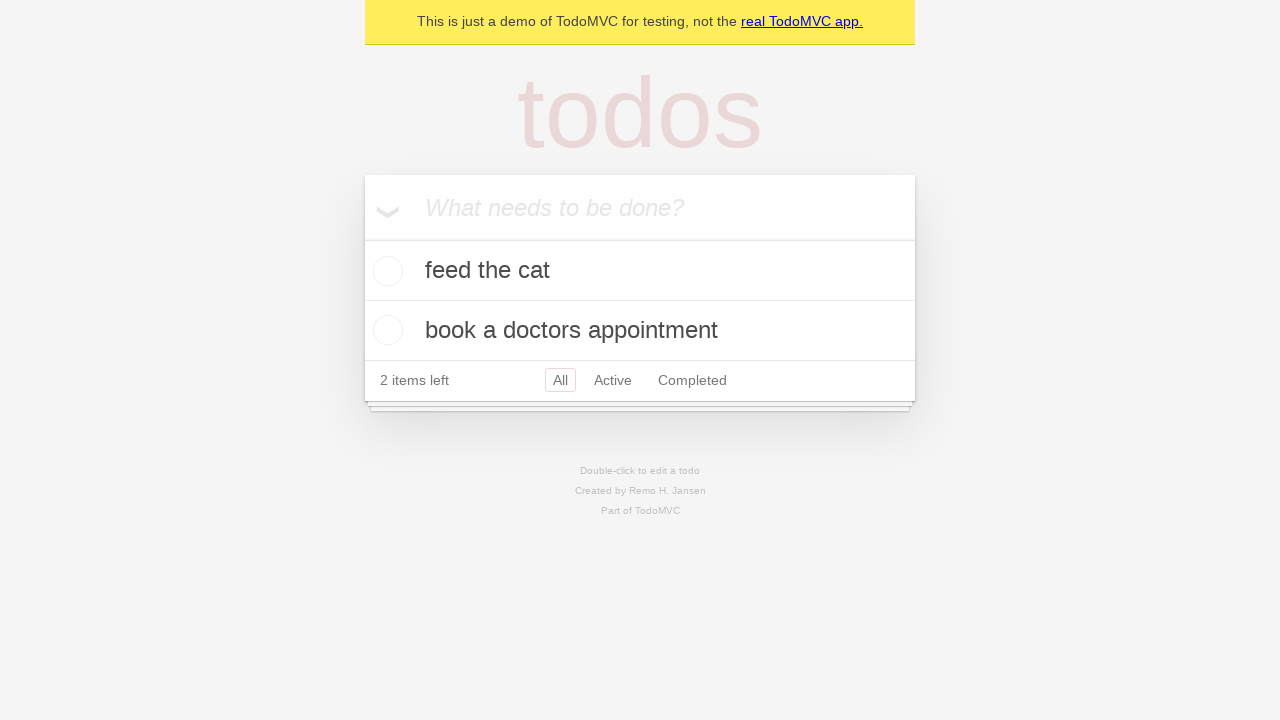

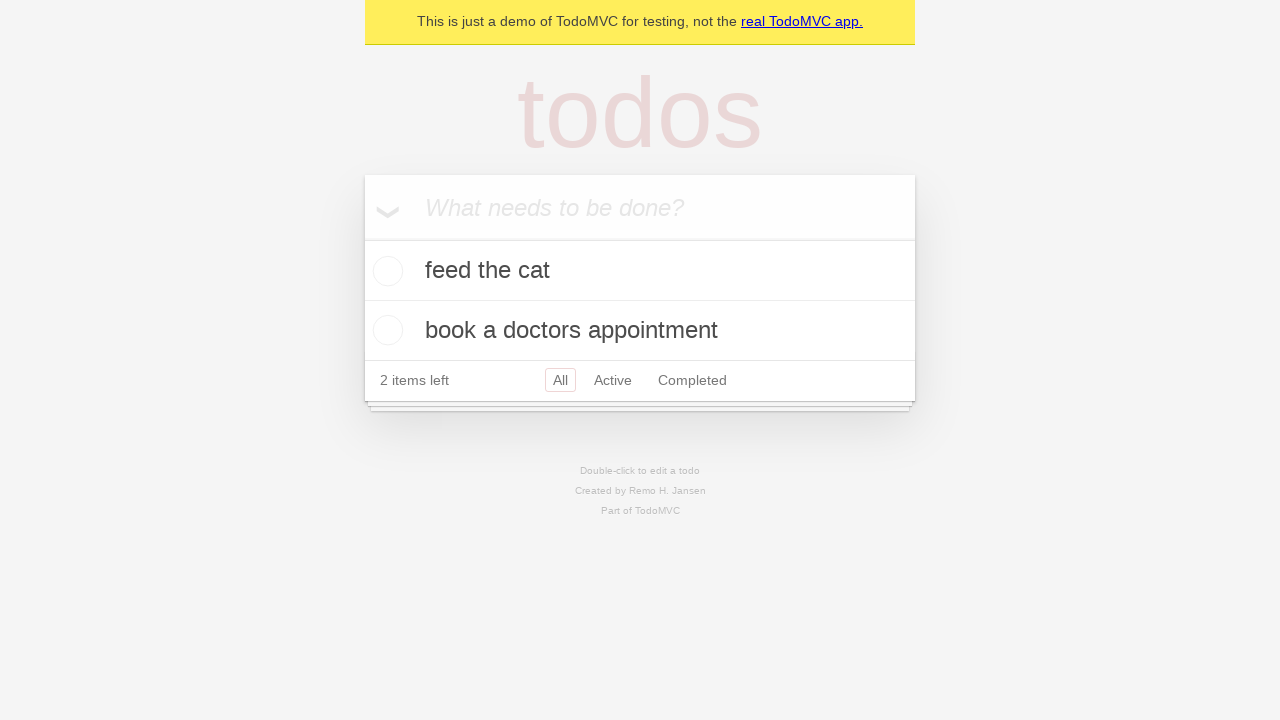